Tests the calculator's addition operation by entering 5 and 3, selecting Add, and verifying the result is 8

Starting URL: https://testsheepnz.github.io/BasicCalculator.html

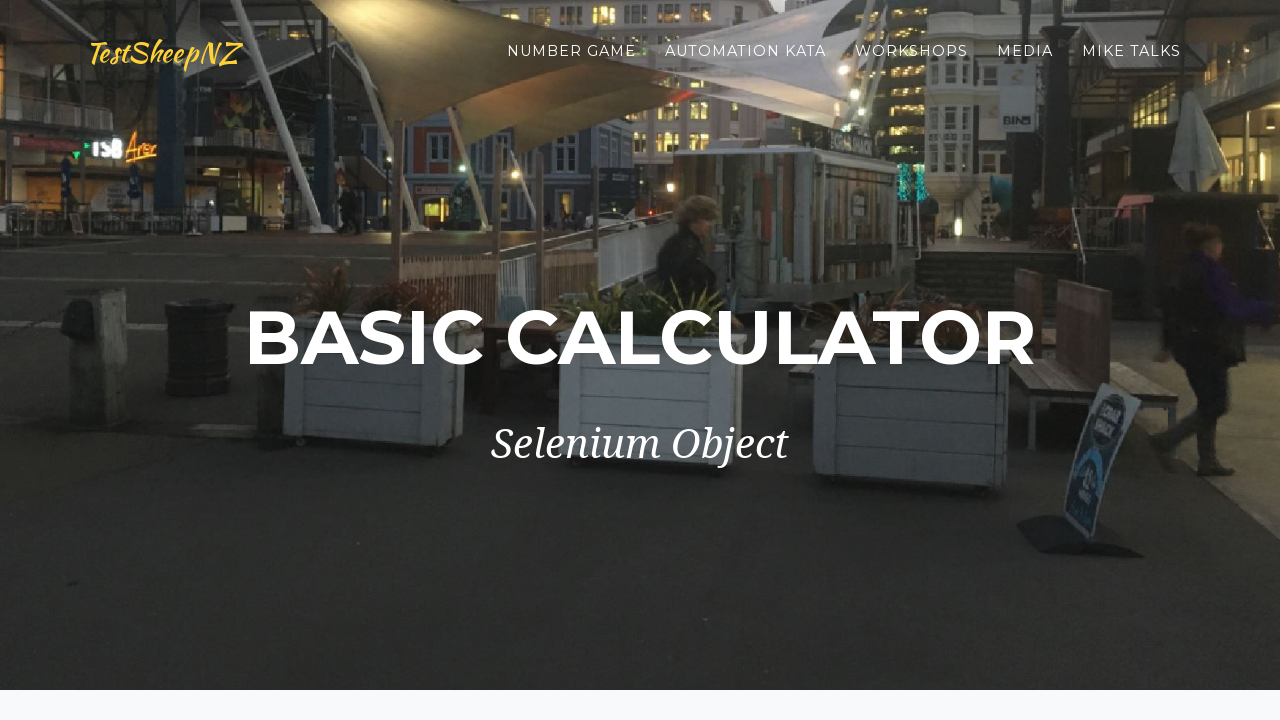

Filled first number field with '5' on #number1Field
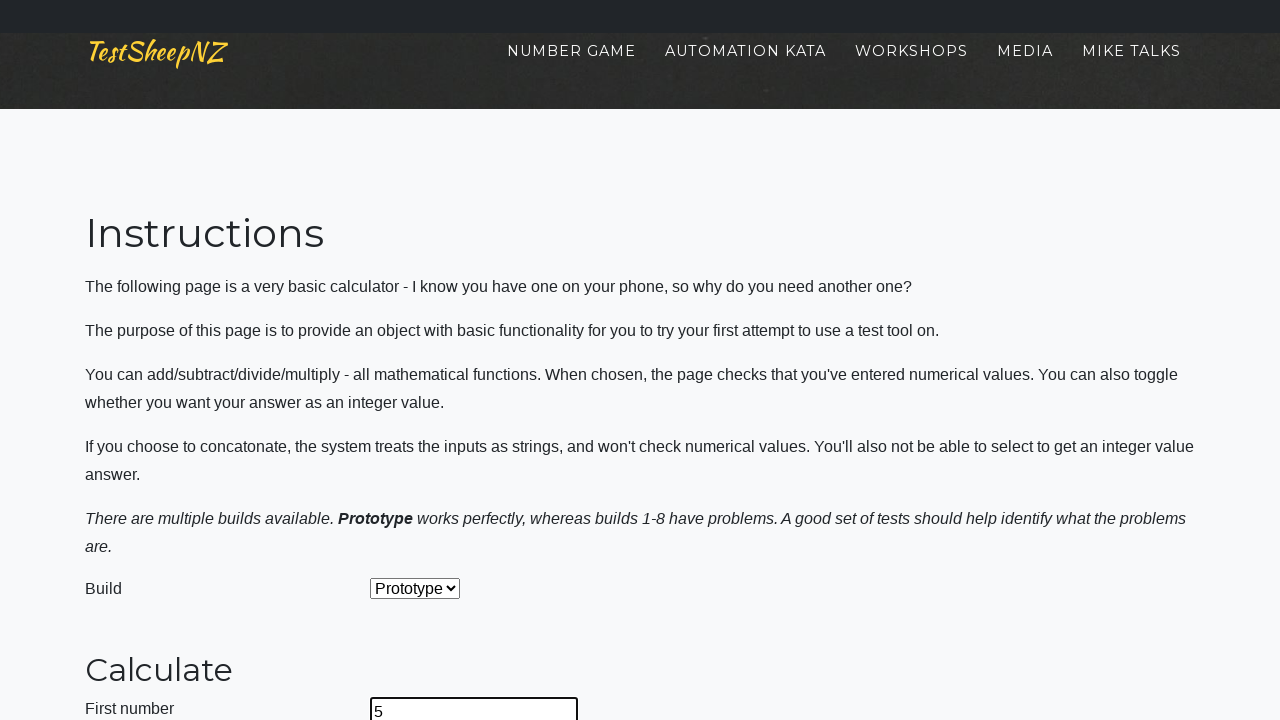

Filled second number field with '3' on #number2Field
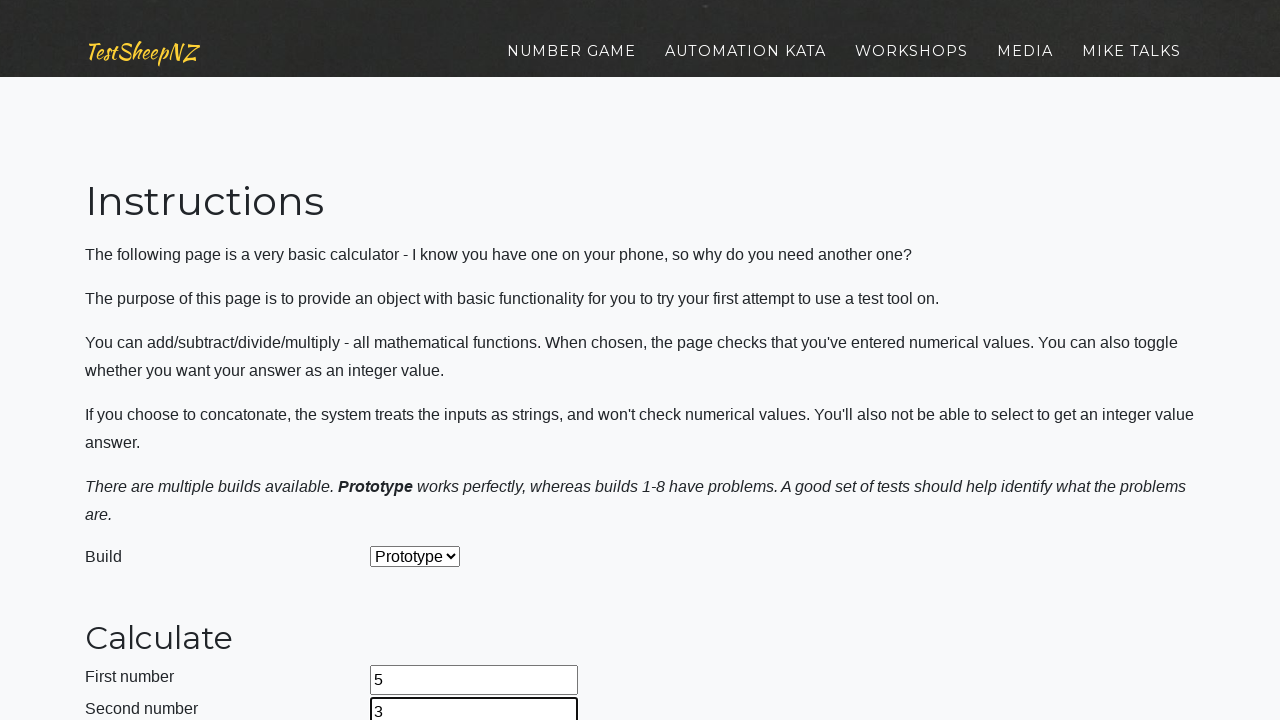

Selected 'Add' operation from dropdown on #selectOperationDropdown
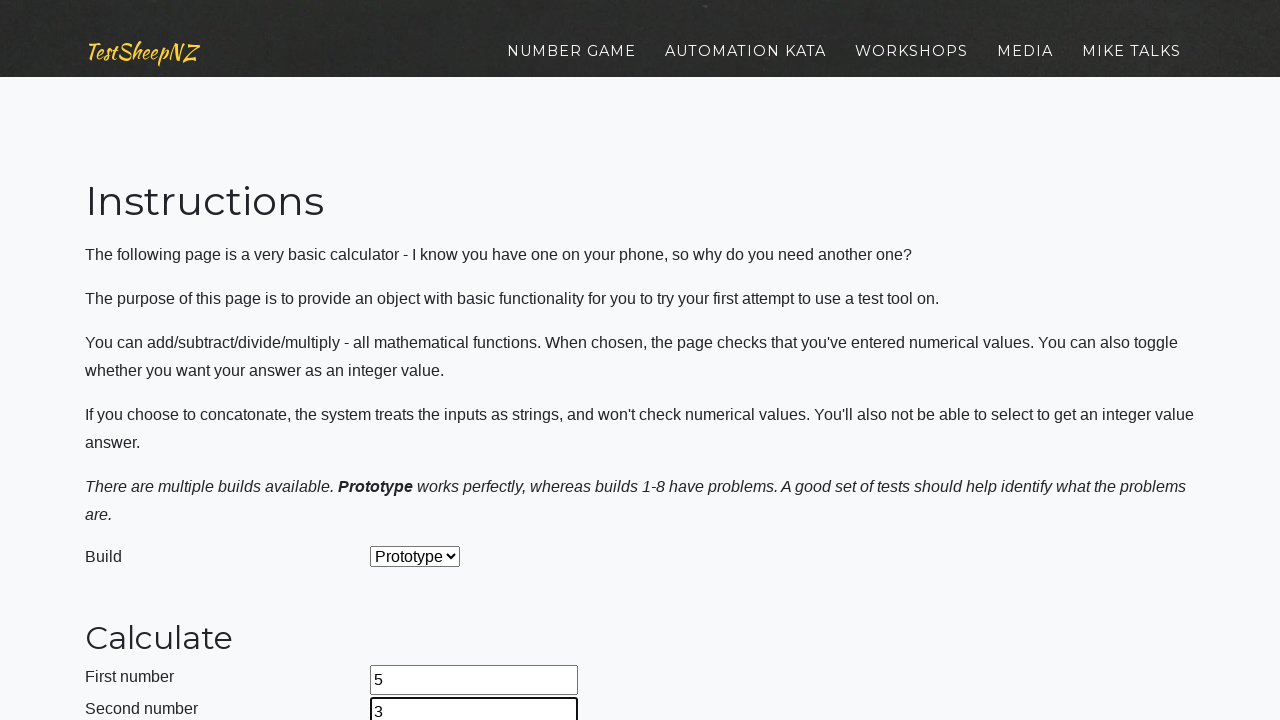

Clicked calculate button at (422, 361) on #calculateButton
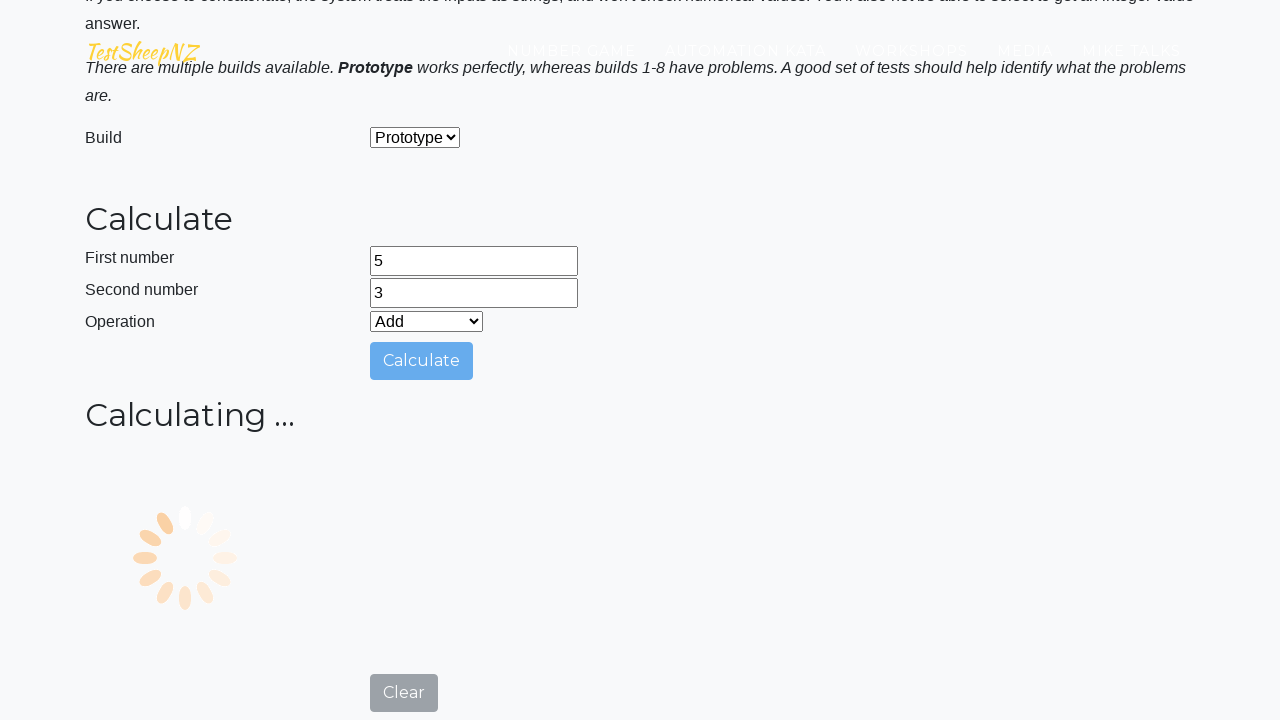

Result field loaded
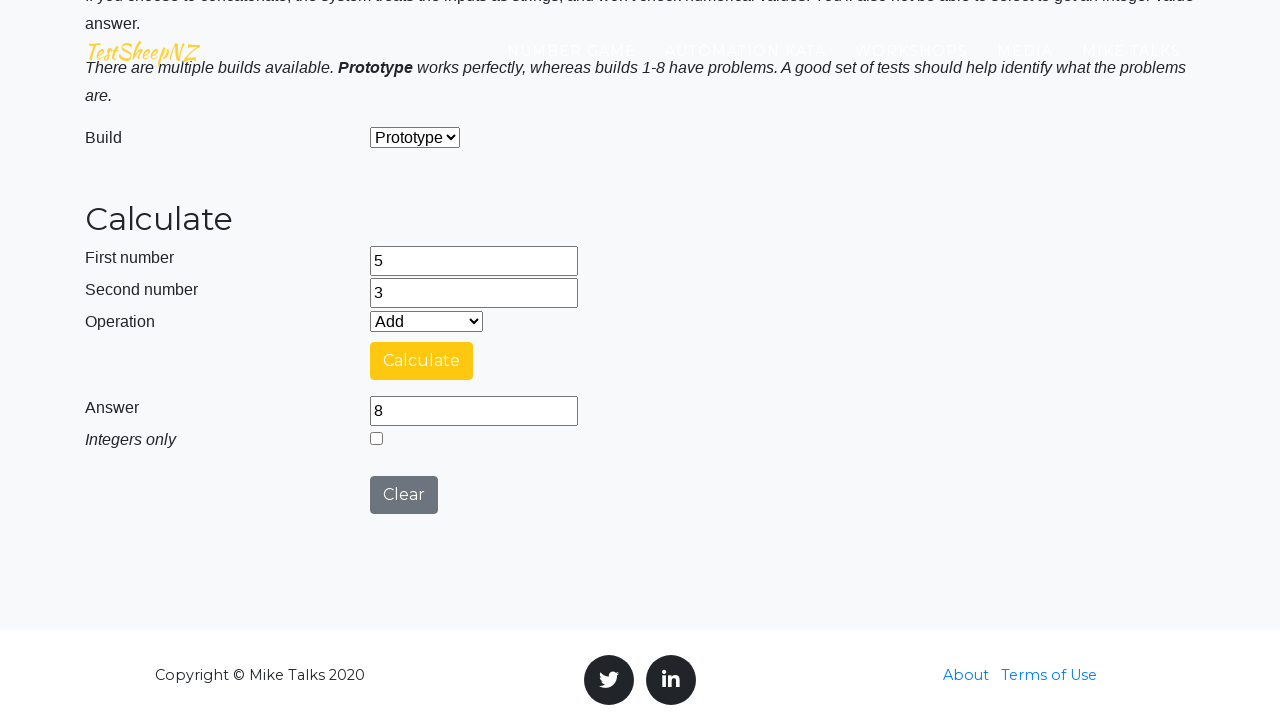

Retrieved result value: '8'
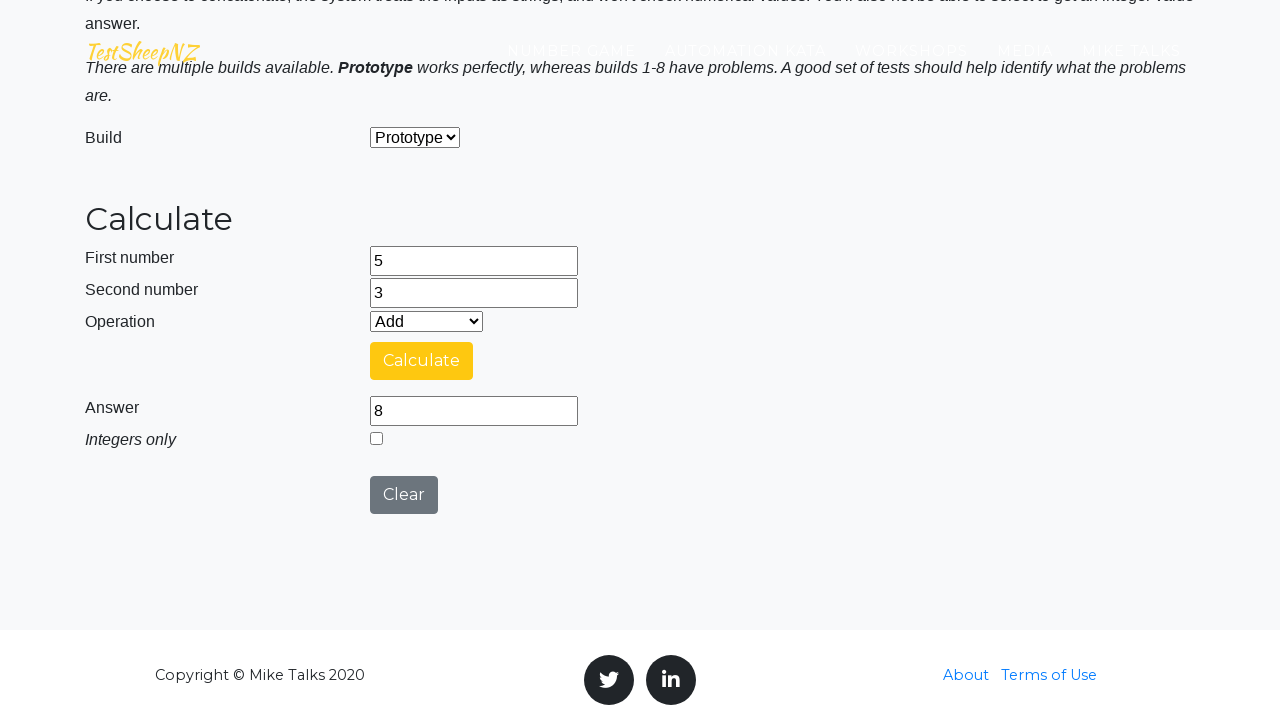

Assertion passed: result equals '8'
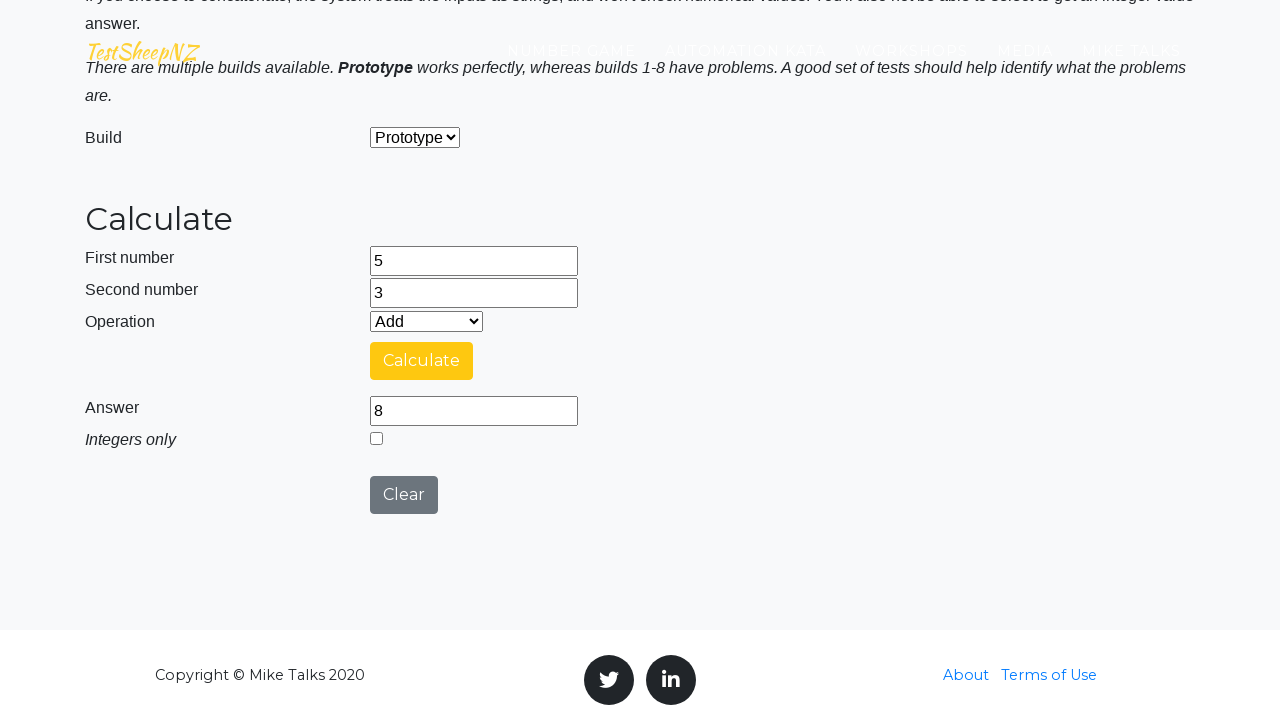

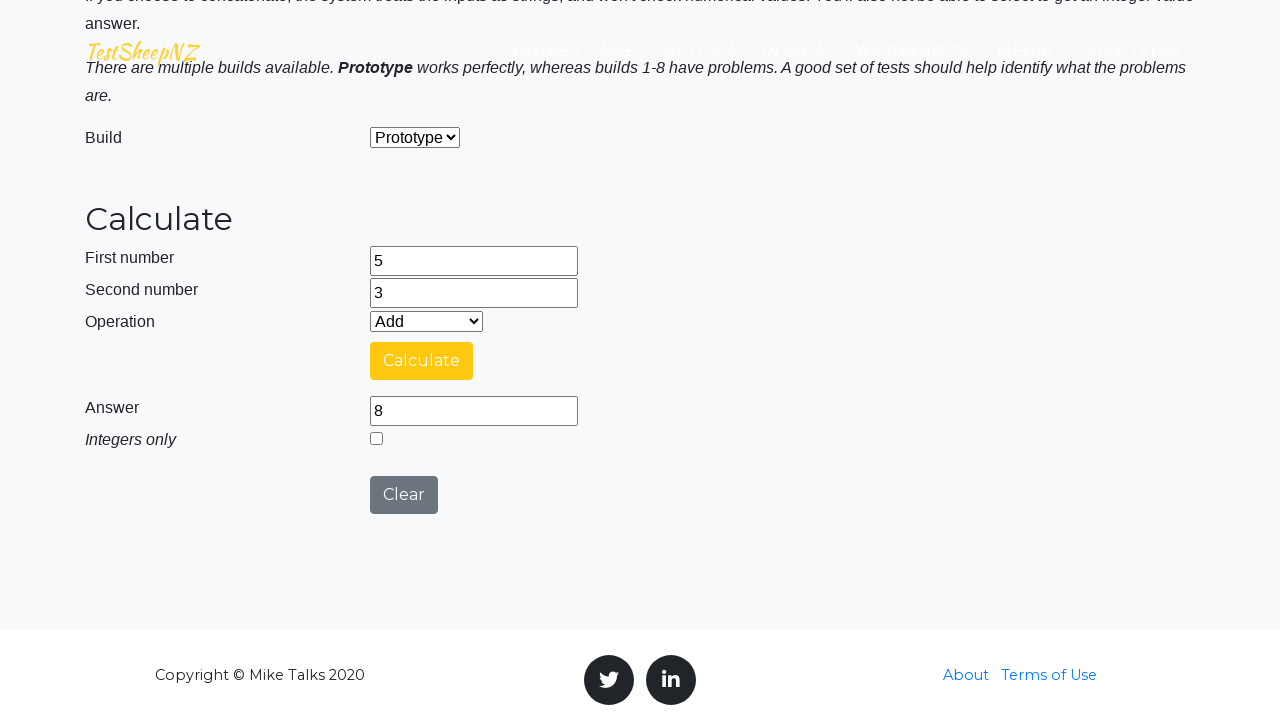